Navigates to W3Schools HTML tables page and iterates through all table rows and columns in the customers table

Starting URL: https://www.w3schools.com/html/html_tables.asp

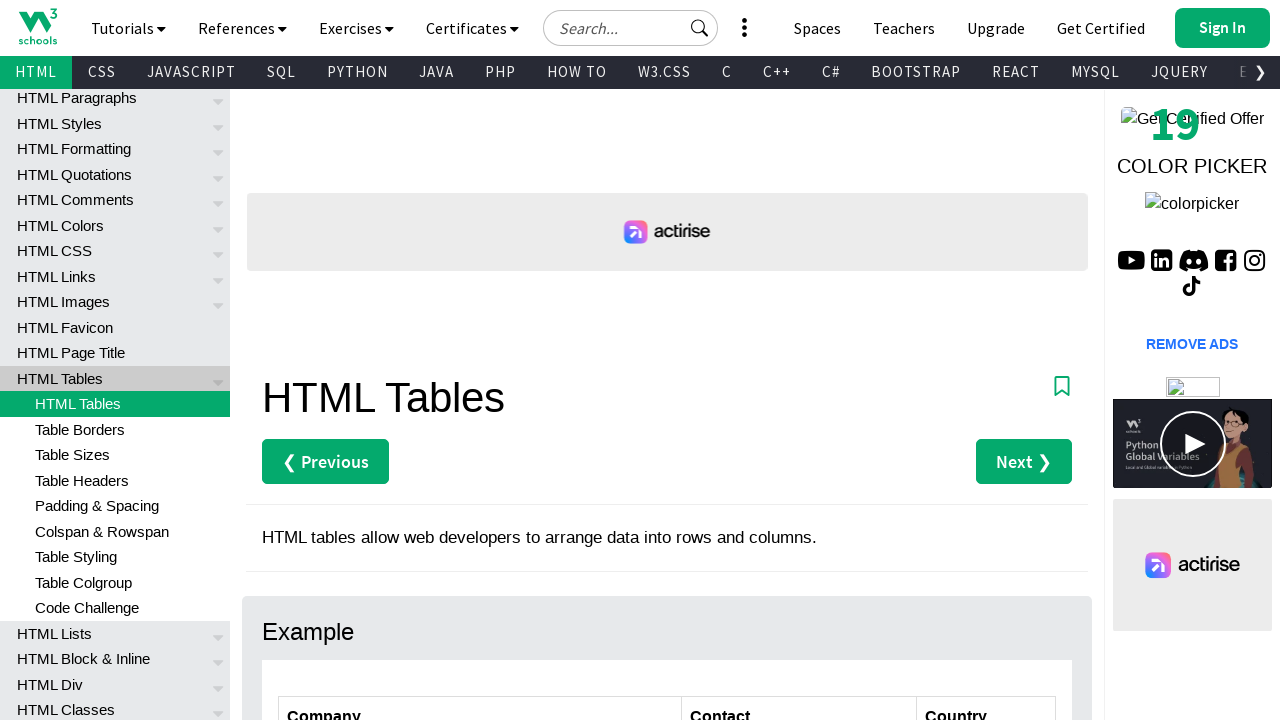

Navigated to W3Schools HTML tables page
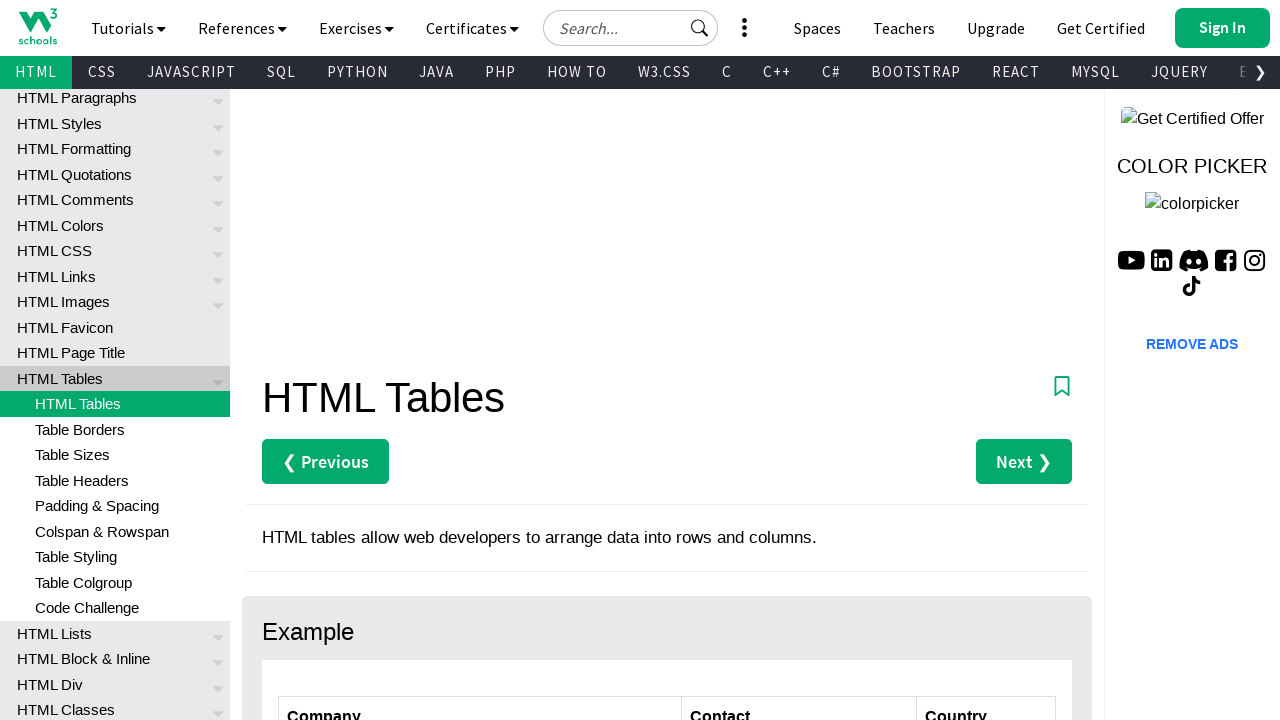

Customers table loaded
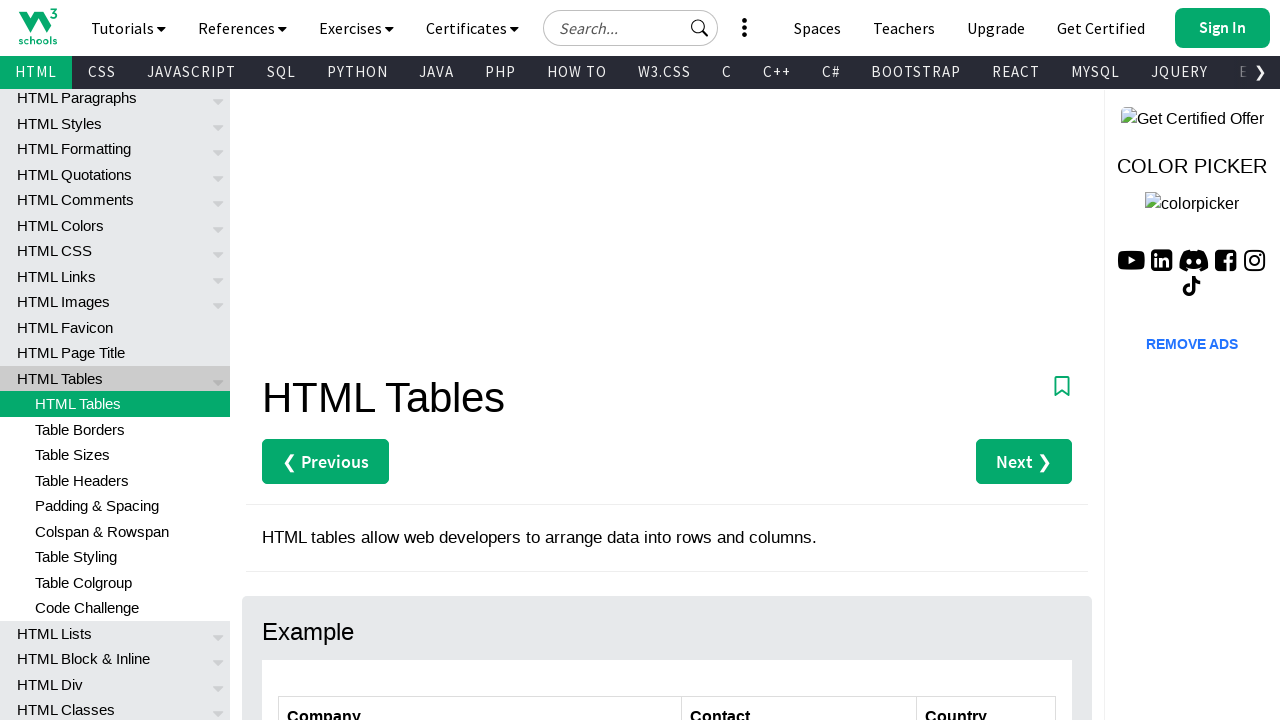

Located customers table element
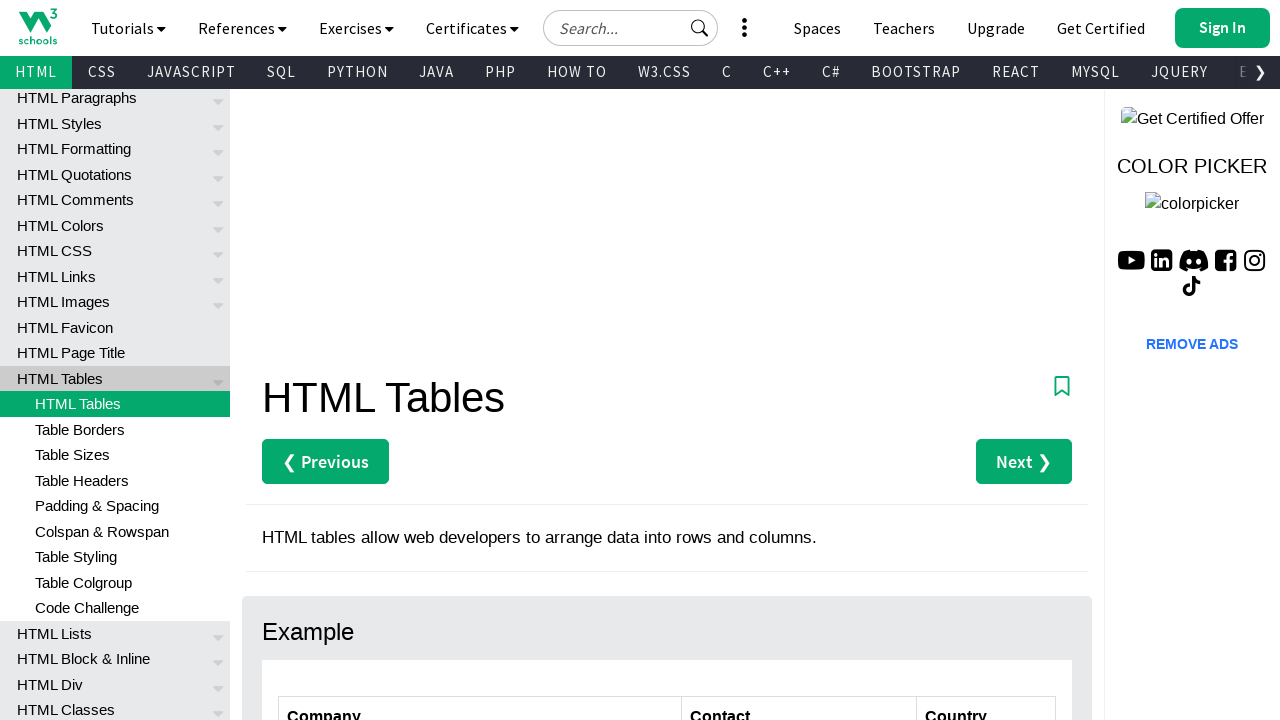

Retrieved all 7 table rows
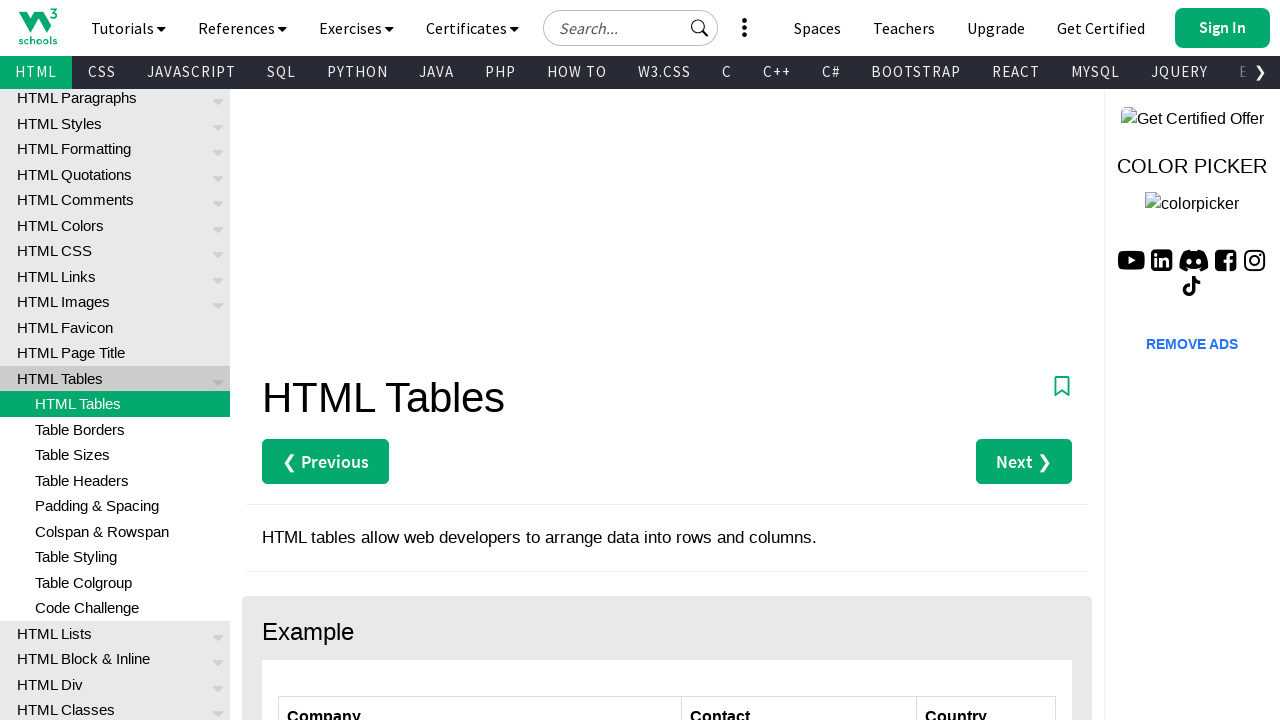

Retrieved 0 columns from row 1
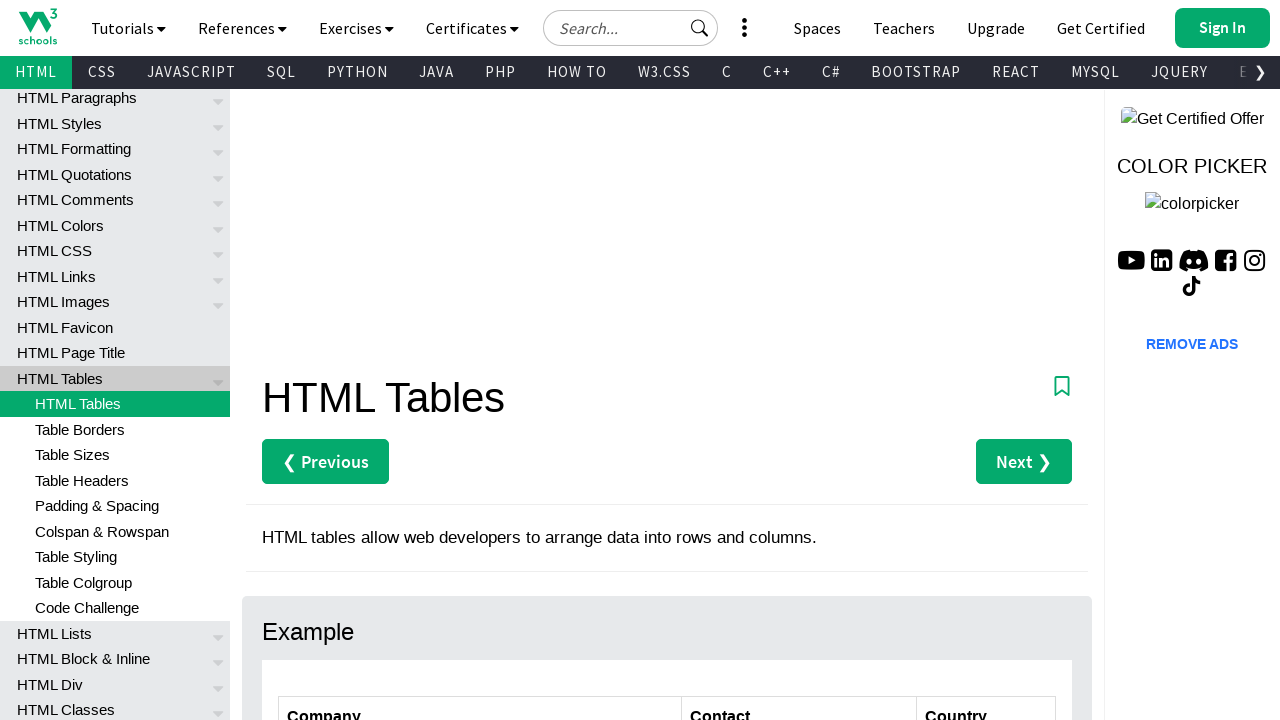

Retrieved 3 columns from row 2
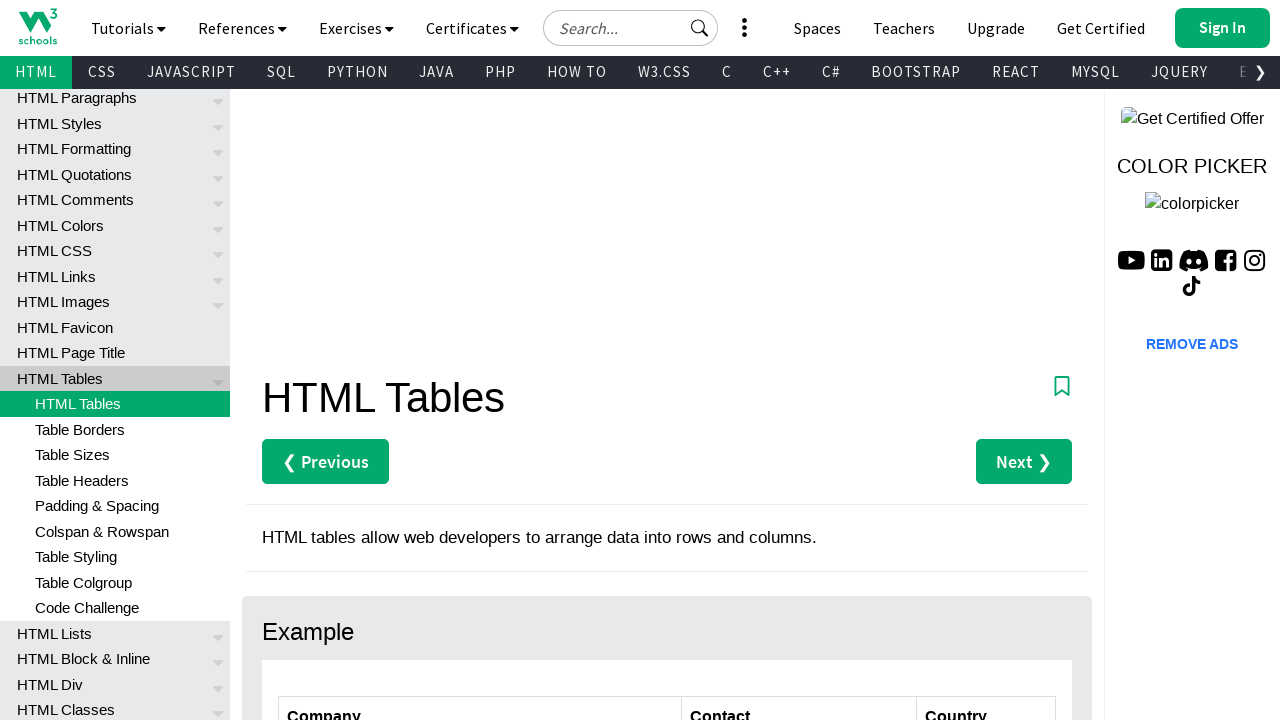

Extracted cell text from row 2, column 1: 'Alfreds Futterkiste'
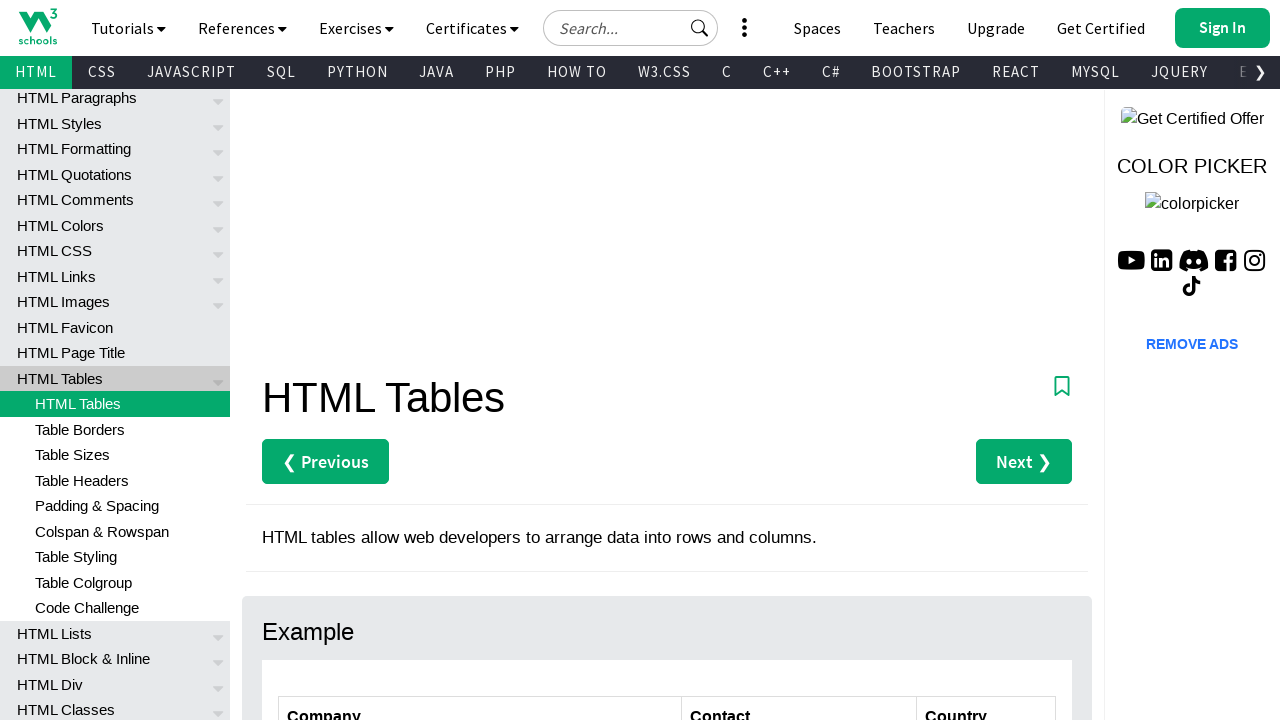

Extracted cell text from row 2, column 2: 'Maria Anders'
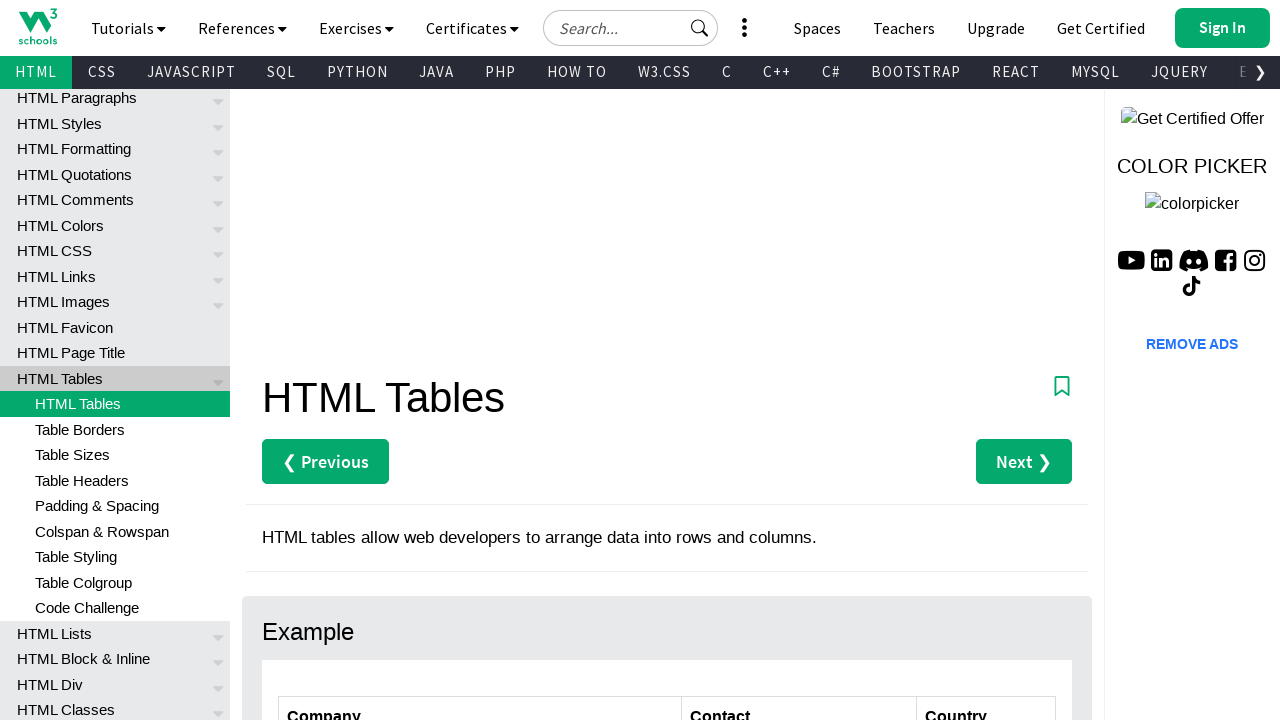

Extracted cell text from row 2, column 3: 'Germany'
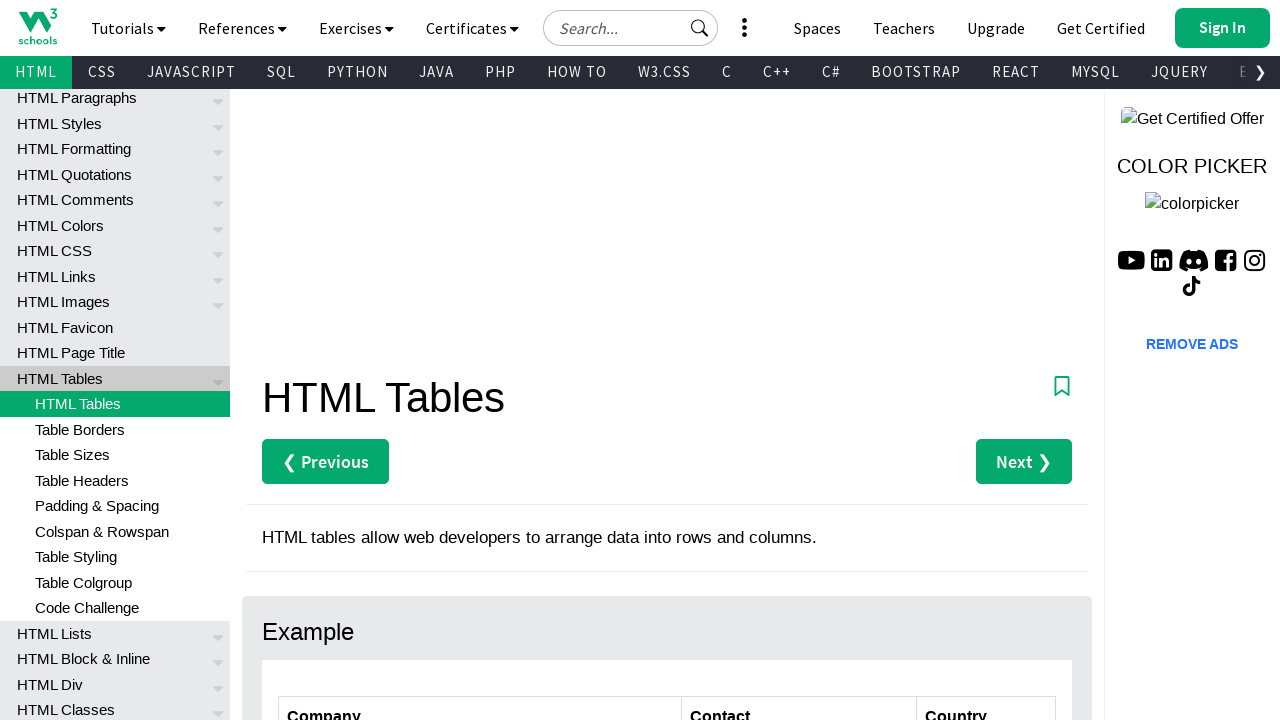

Retrieved 3 columns from row 3
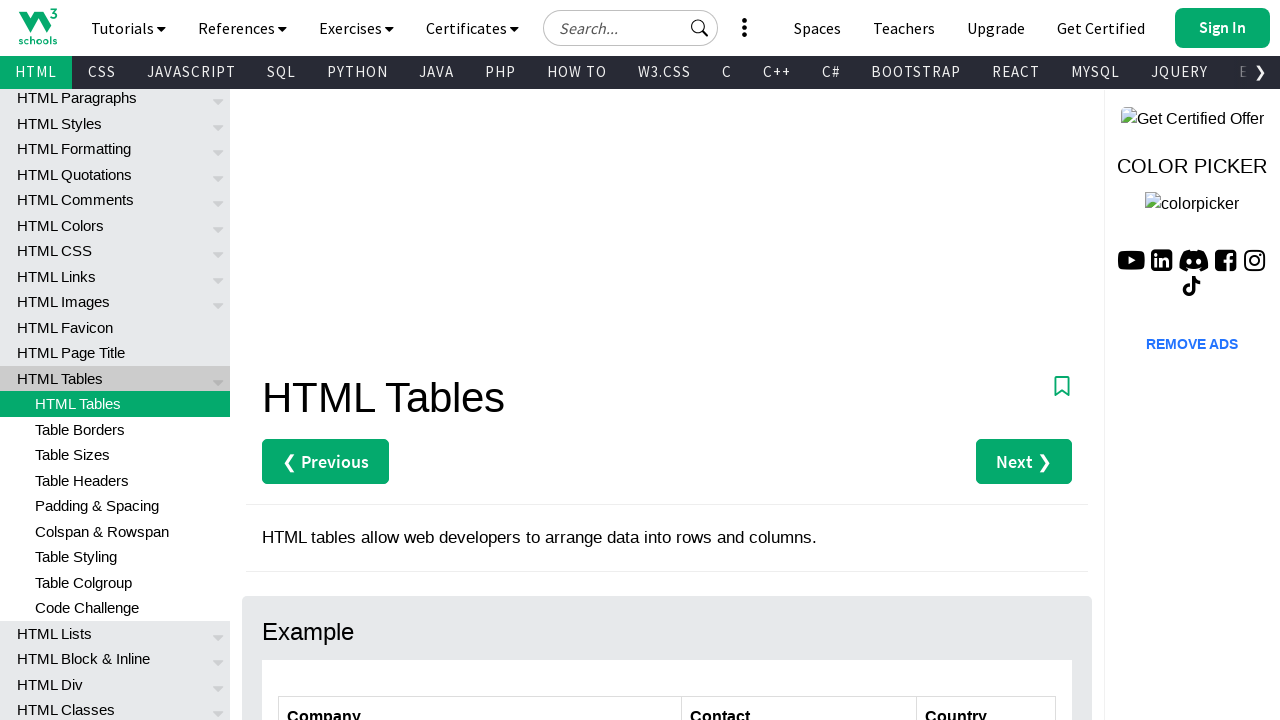

Extracted cell text from row 3, column 1: 'Centro comercial Moctezuma'
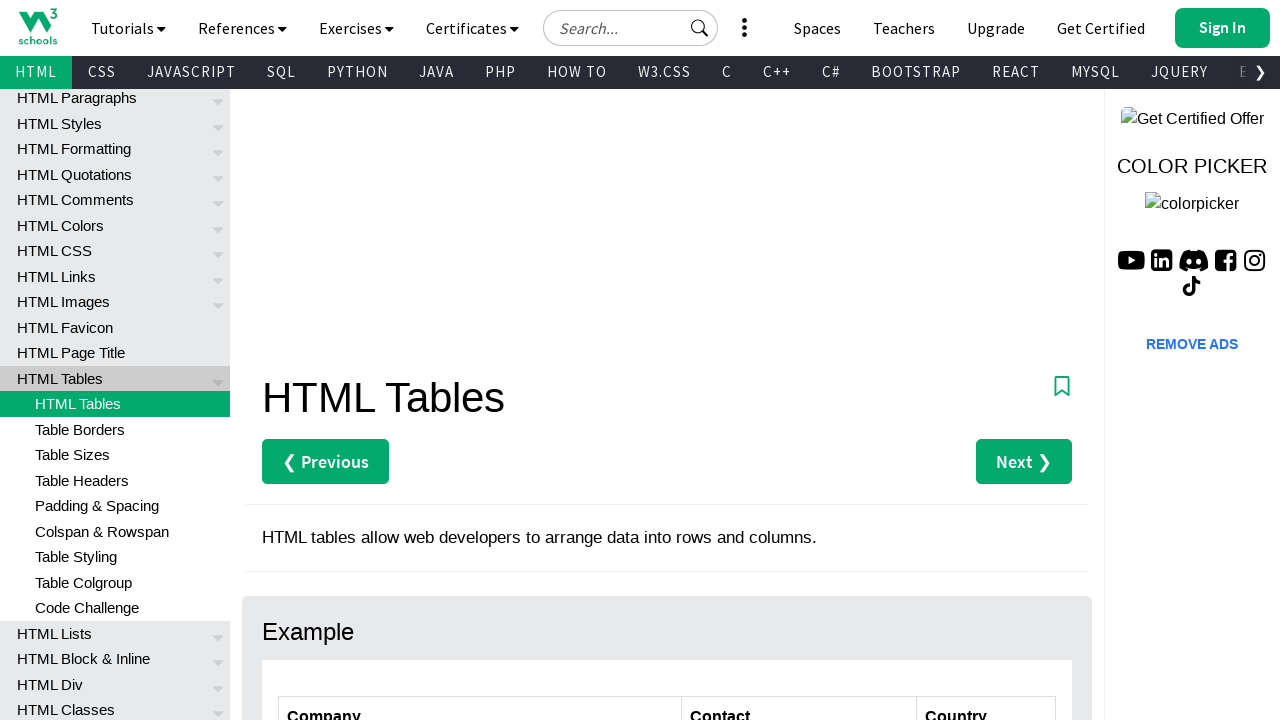

Extracted cell text from row 3, column 2: 'Francisco Chang'
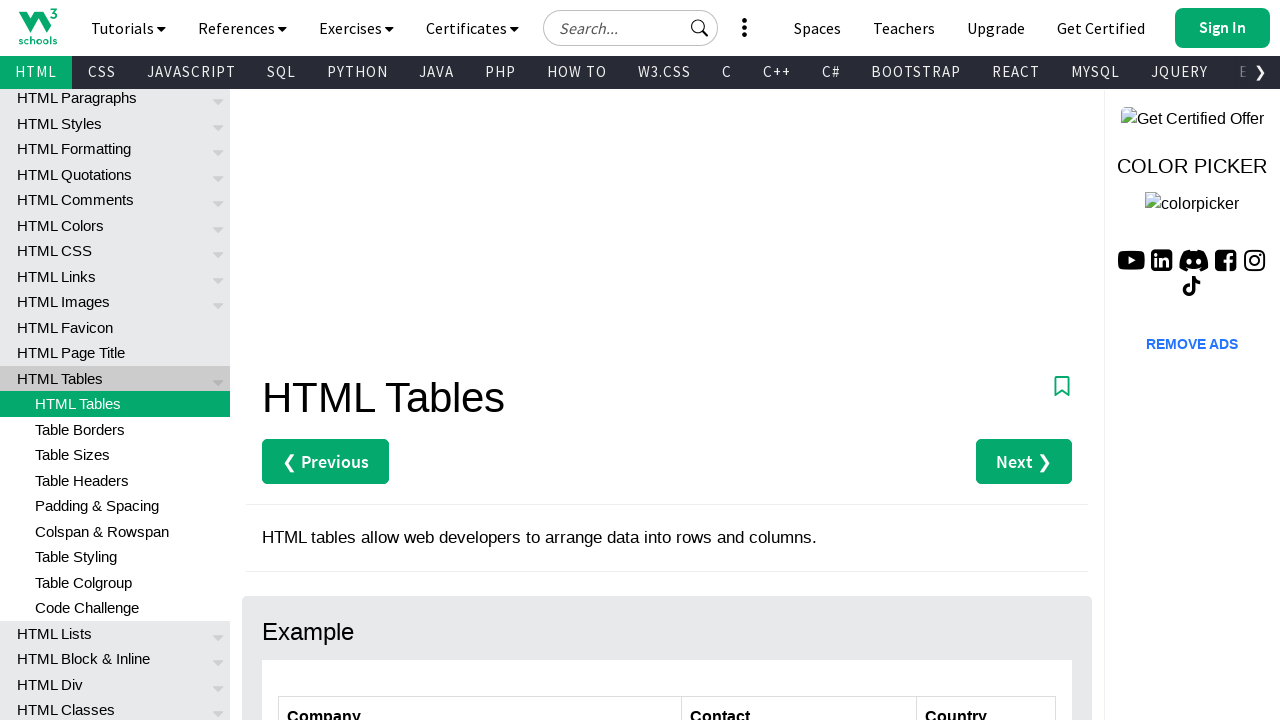

Extracted cell text from row 3, column 3: 'Mexico'
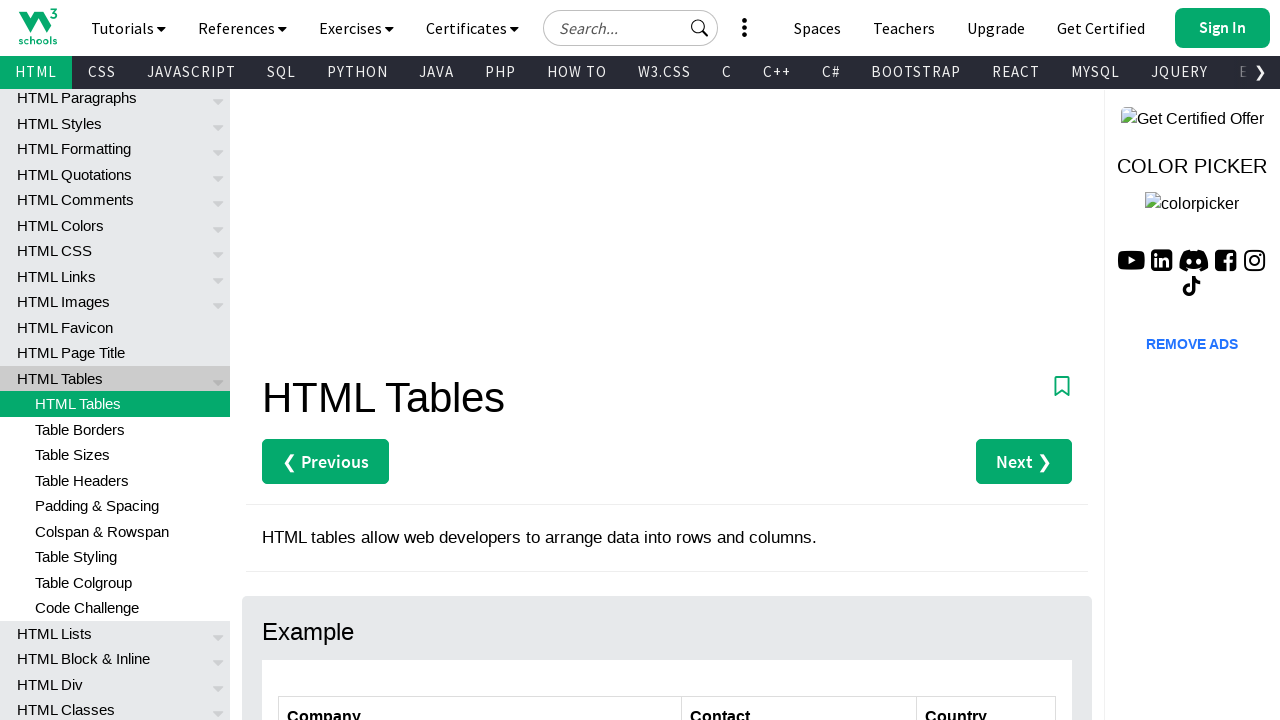

Retrieved 3 columns from row 4
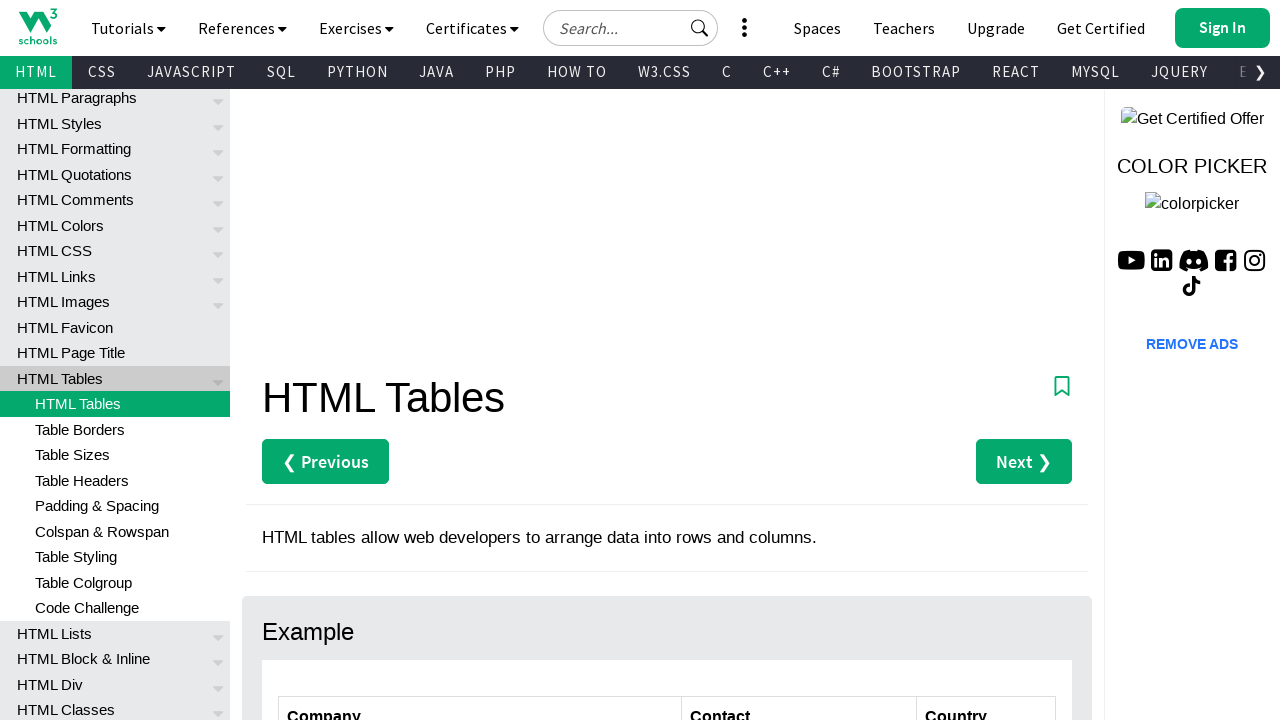

Extracted cell text from row 4, column 1: 'Ernst Handel'
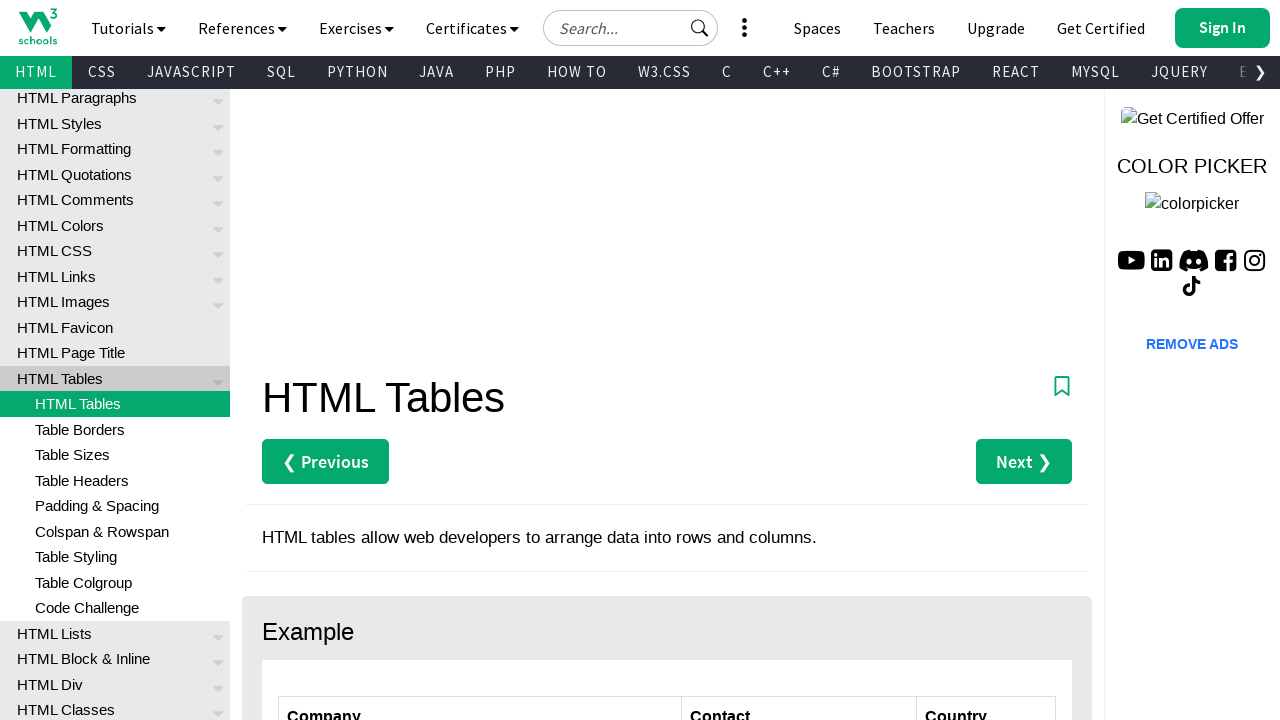

Extracted cell text from row 4, column 2: 'Roland Mendel'
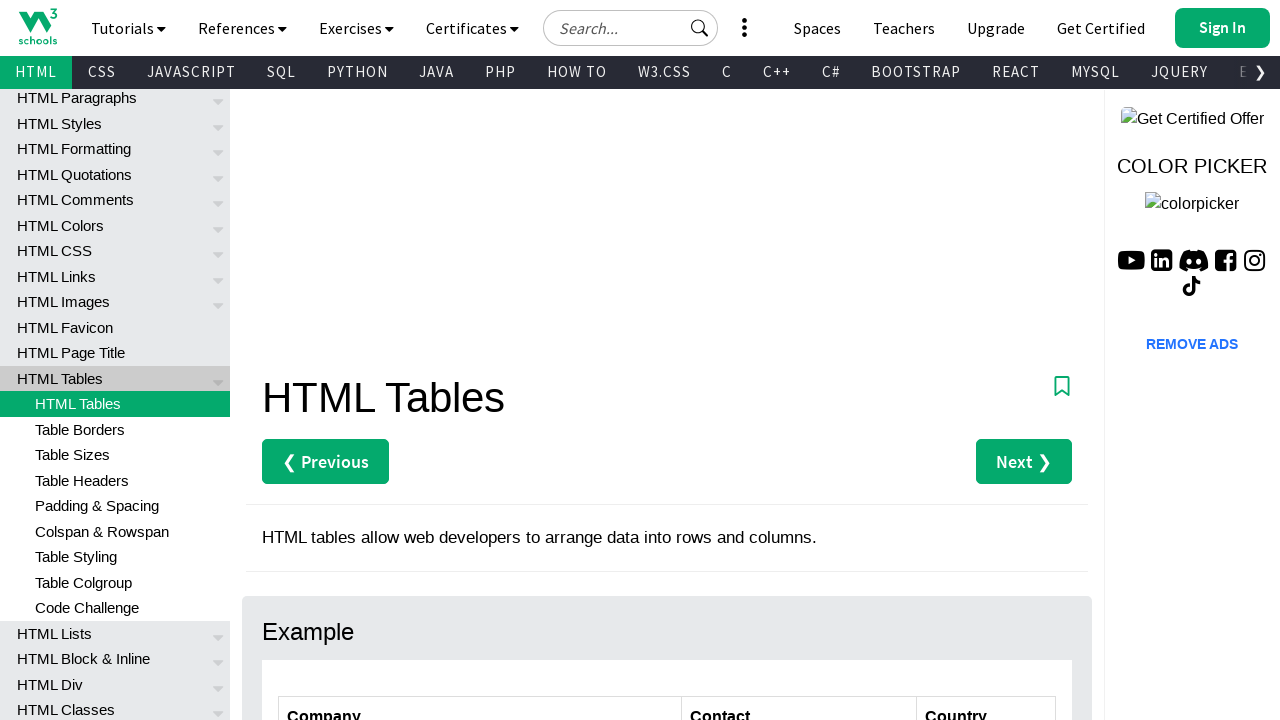

Extracted cell text from row 4, column 3: 'Austria'
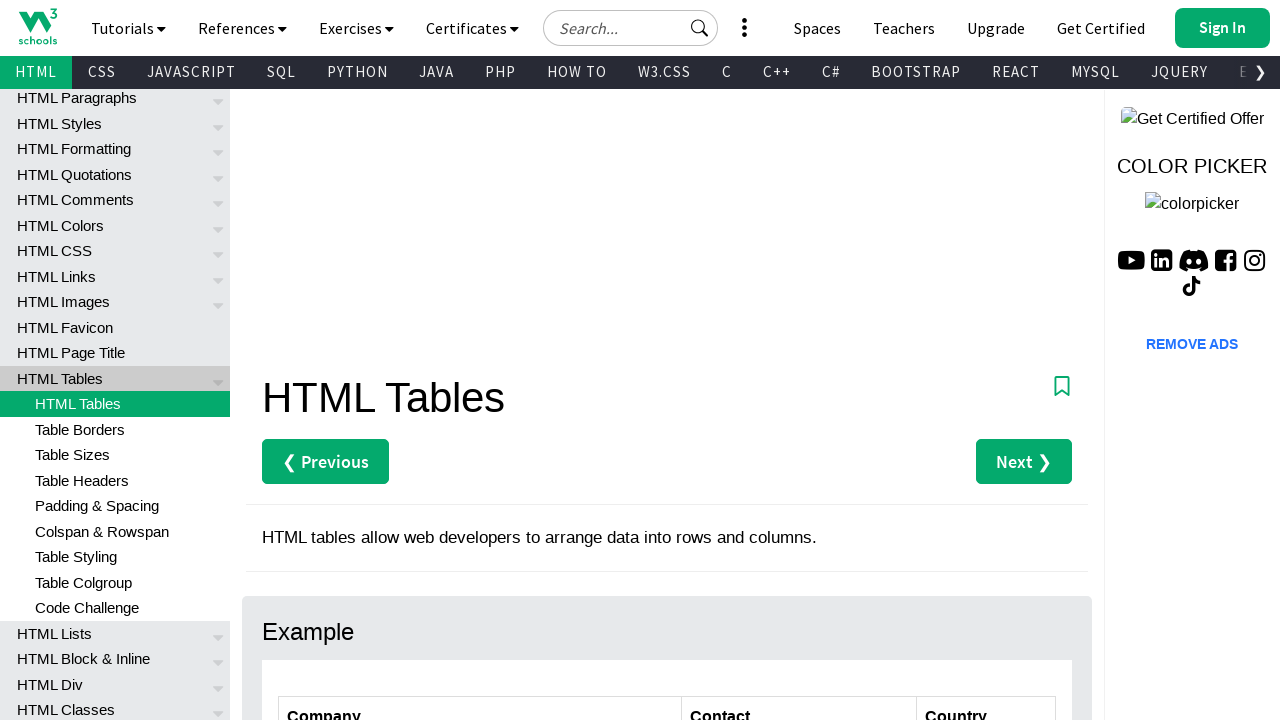

Retrieved 3 columns from row 5
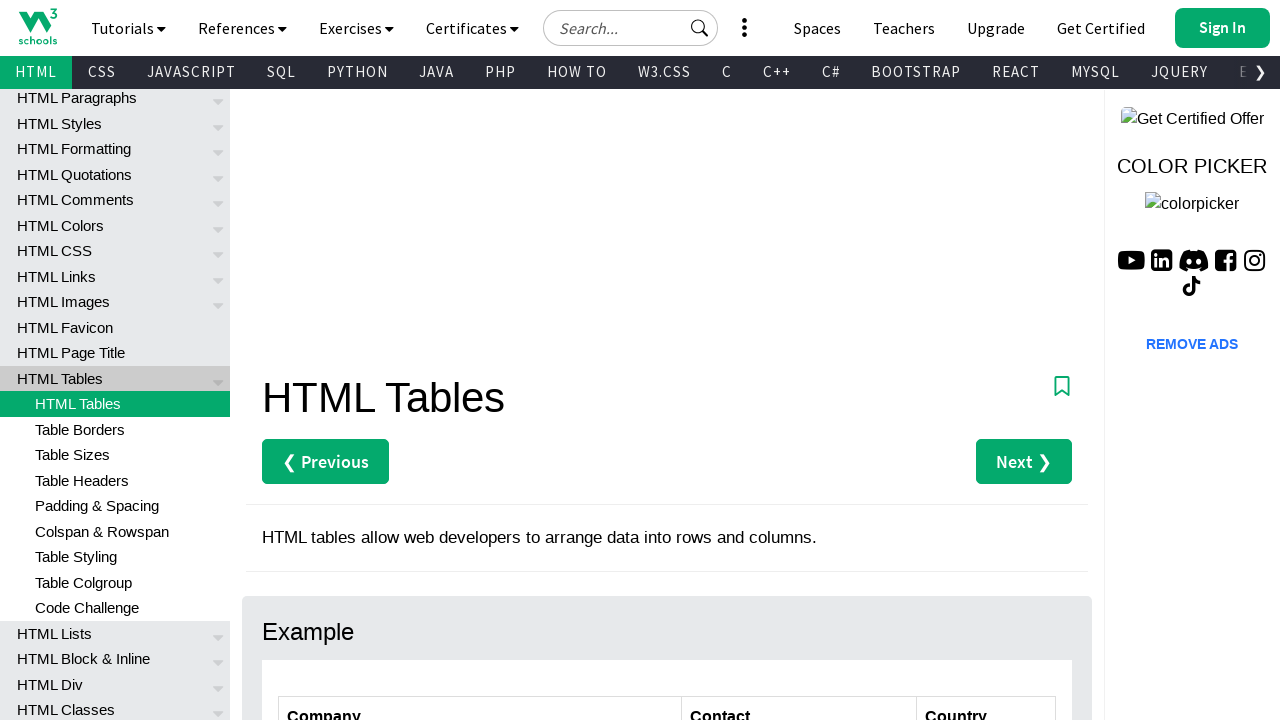

Extracted cell text from row 5, column 1: 'Island Trading'
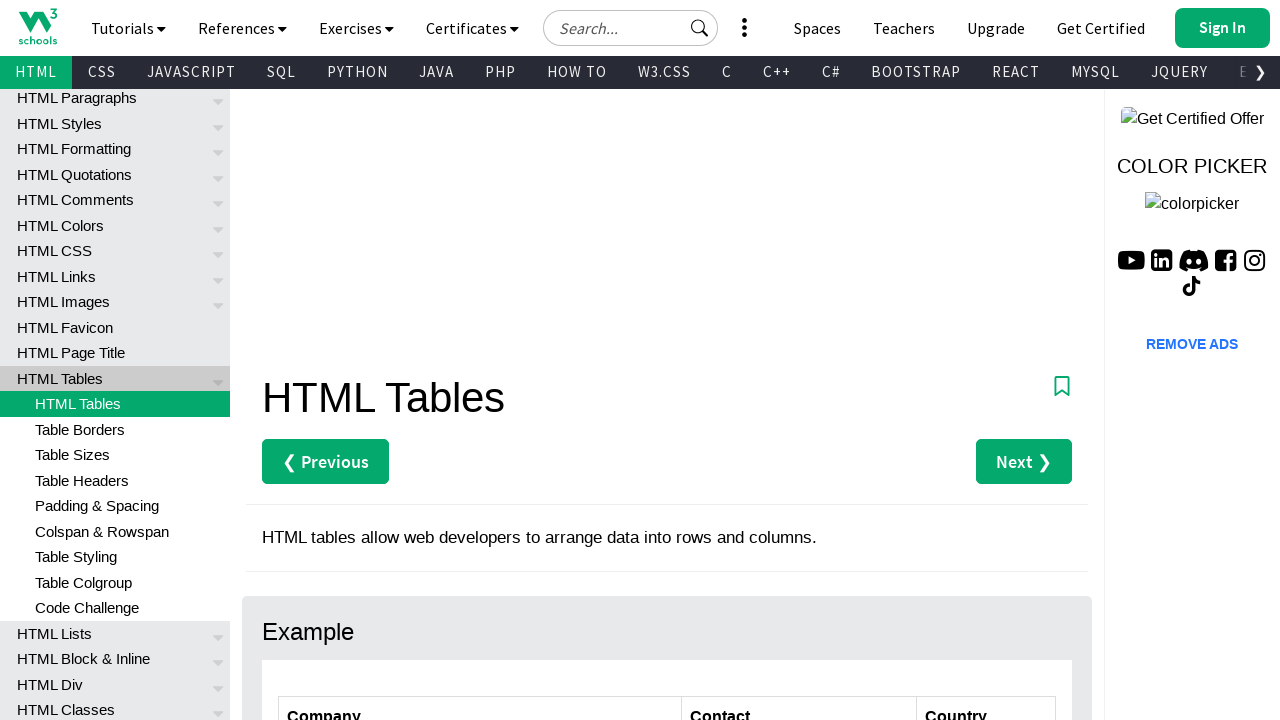

Extracted cell text from row 5, column 2: 'Helen Bennett'
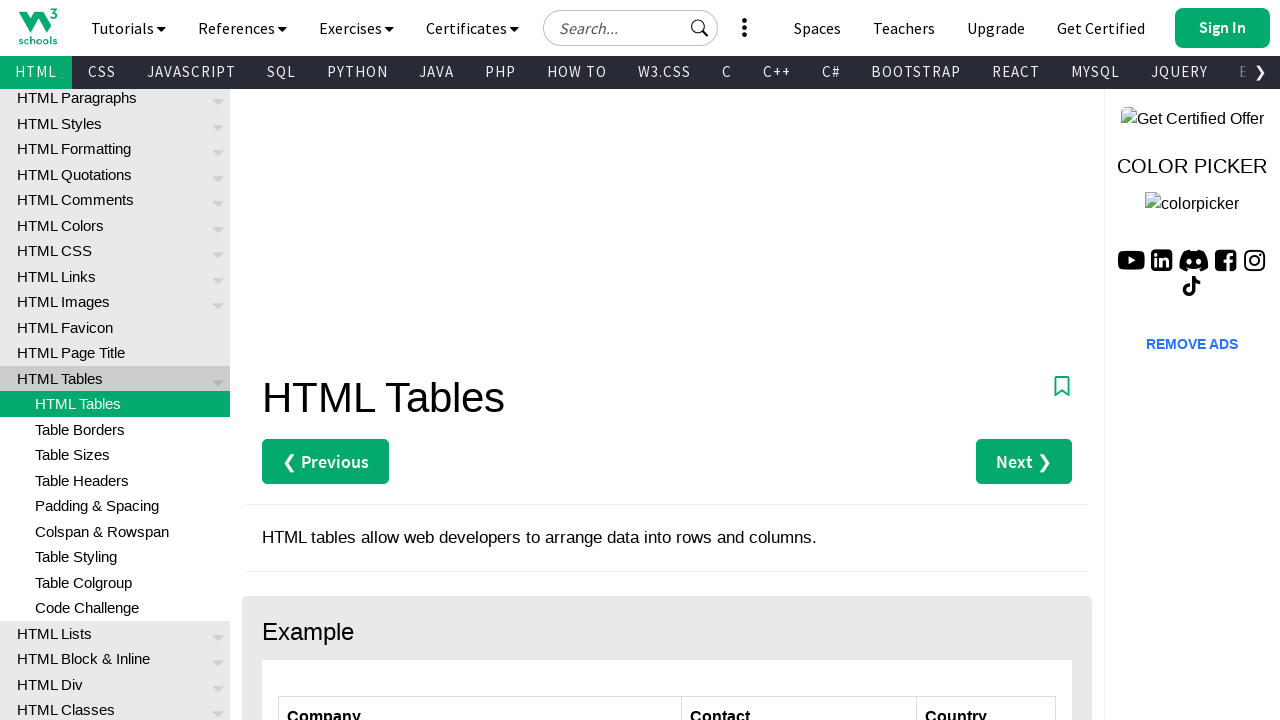

Extracted cell text from row 5, column 3: 'UK'
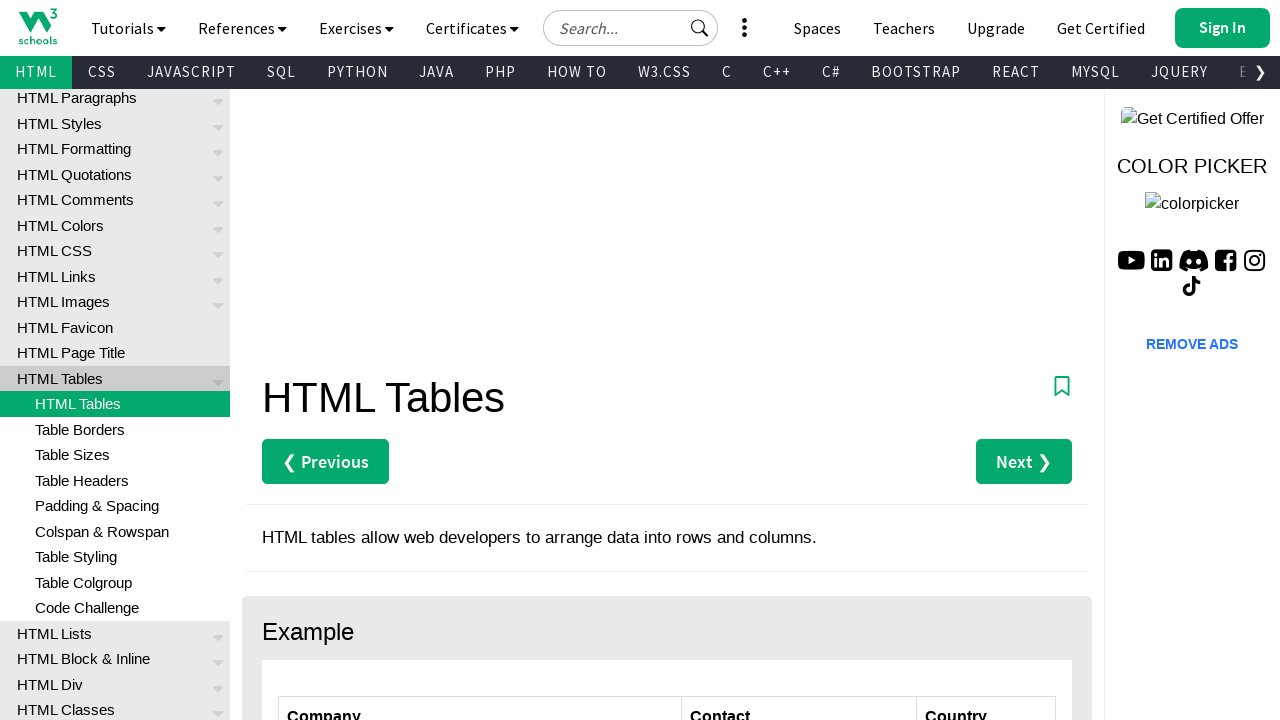

Retrieved 3 columns from row 6
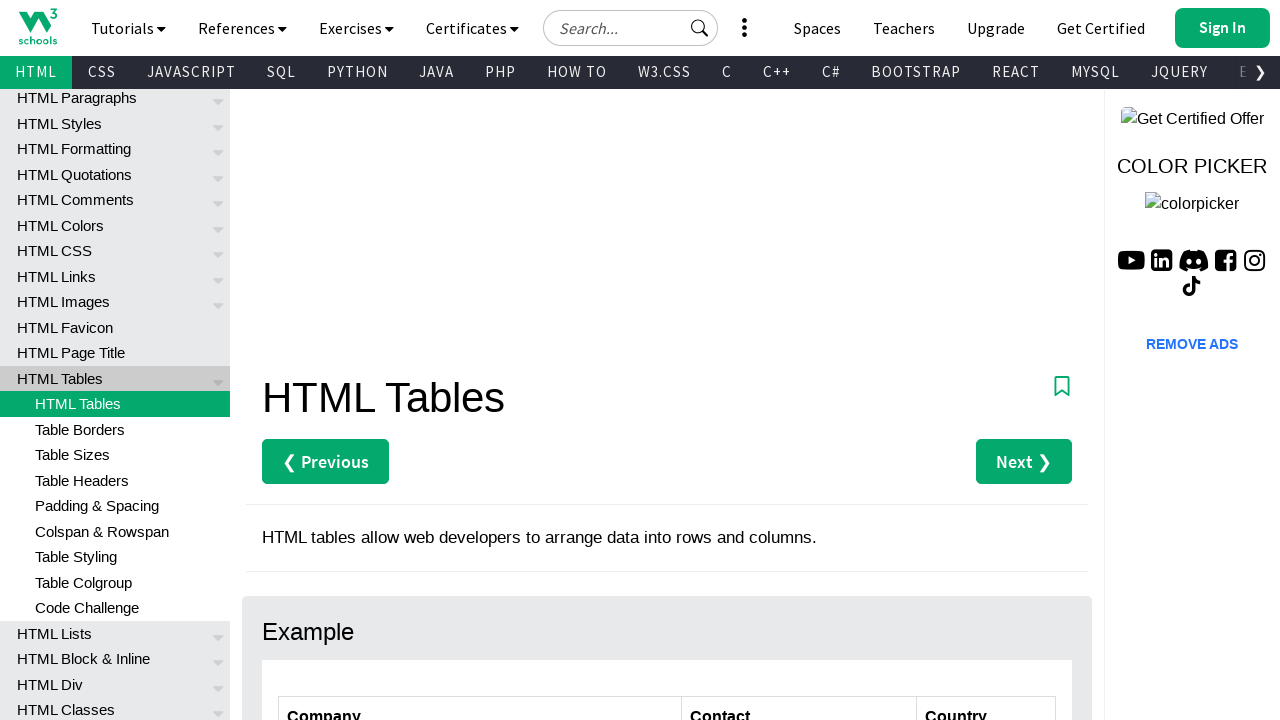

Extracted cell text from row 6, column 1: 'Laughing Bacchus Winecellars'
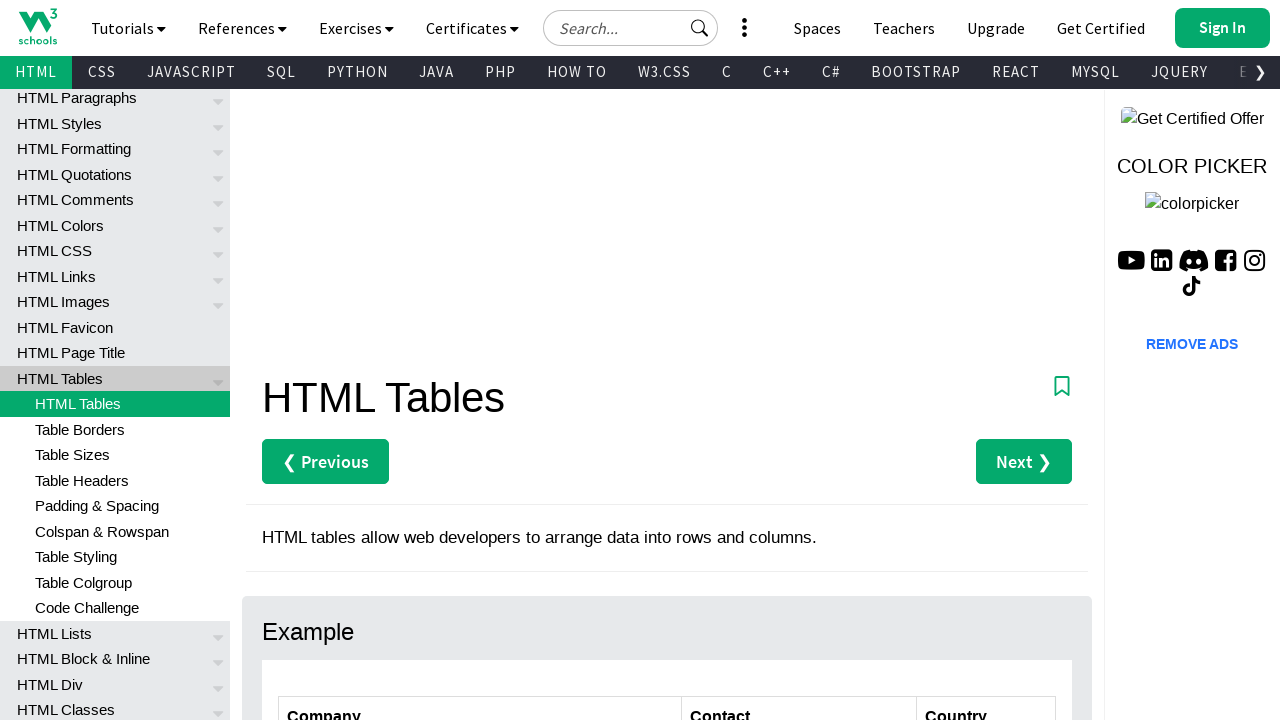

Extracted cell text from row 6, column 2: 'Yoshi Tannamuri'
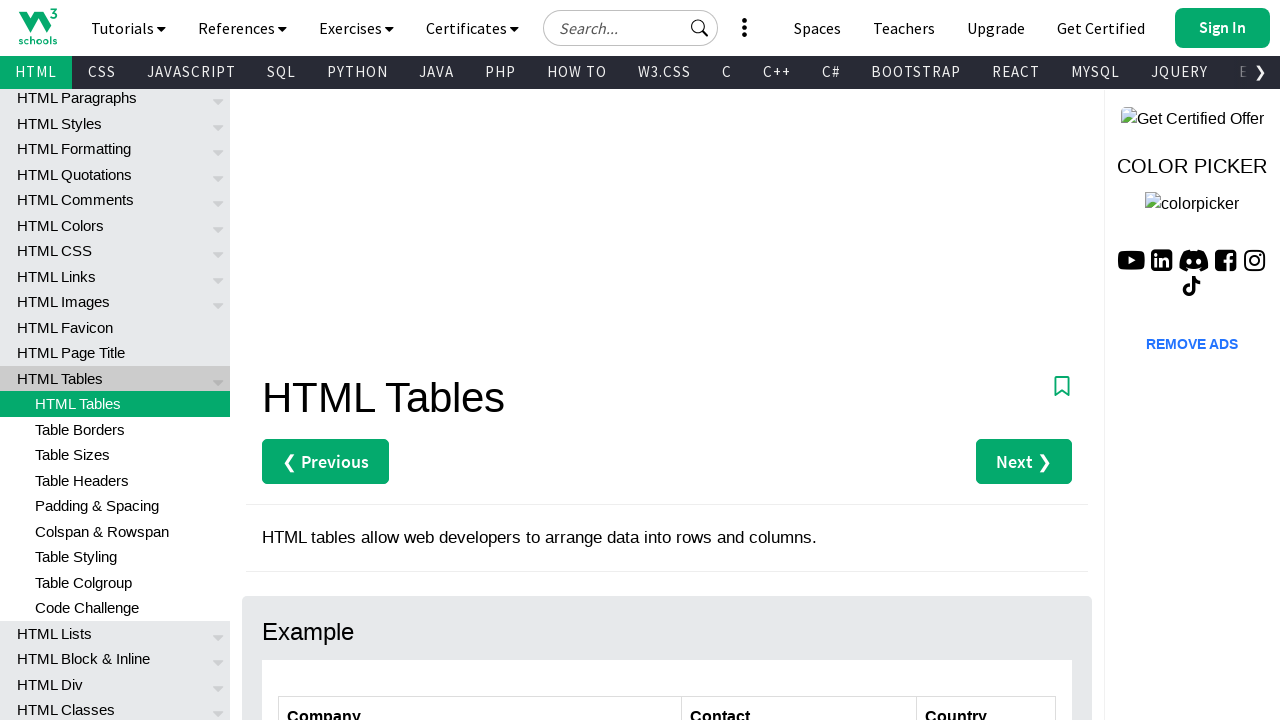

Extracted cell text from row 6, column 3: 'Canada'
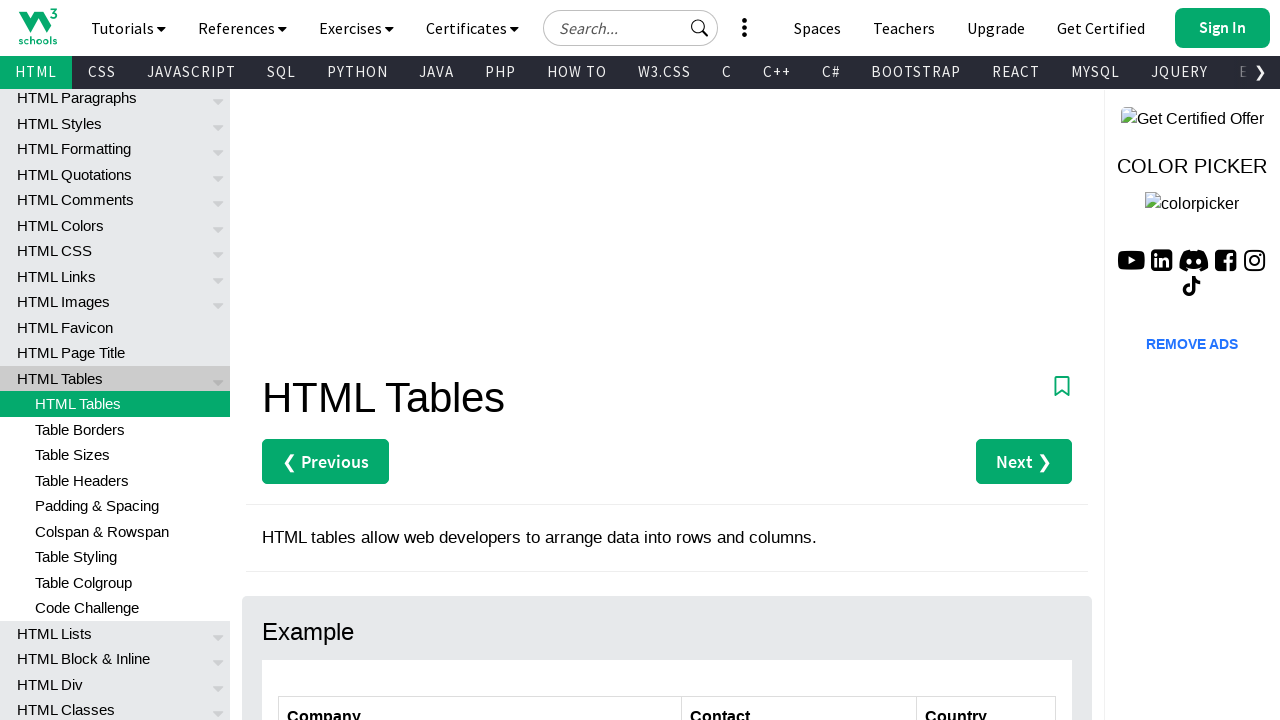

Retrieved 3 columns from row 7
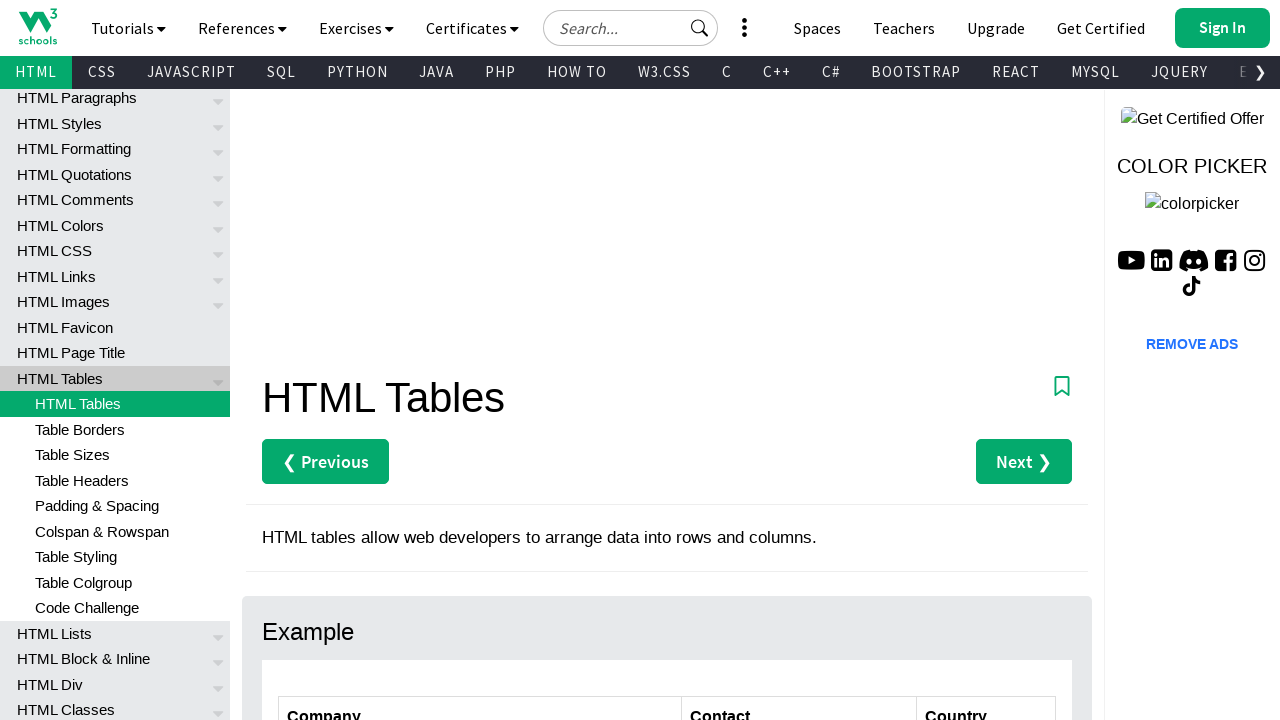

Extracted cell text from row 7, column 1: 'Magazzini Alimentari Riuniti'
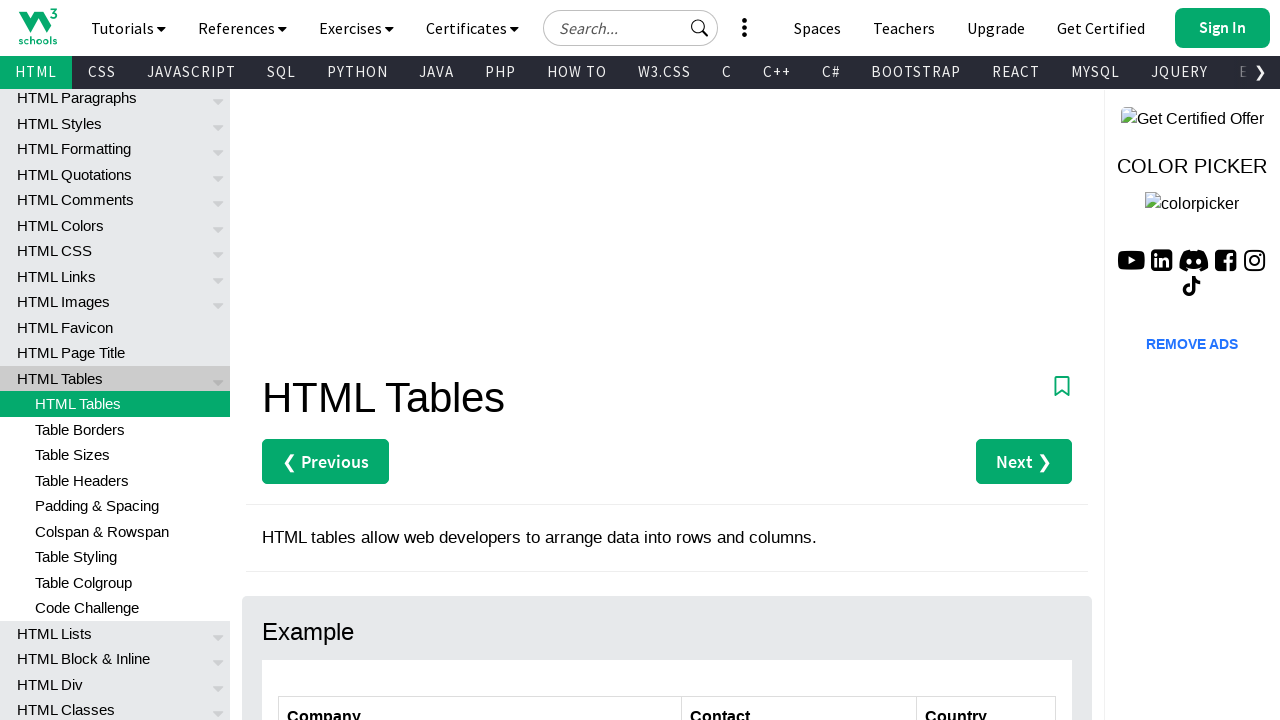

Extracted cell text from row 7, column 2: 'Giovanni Rovelli'
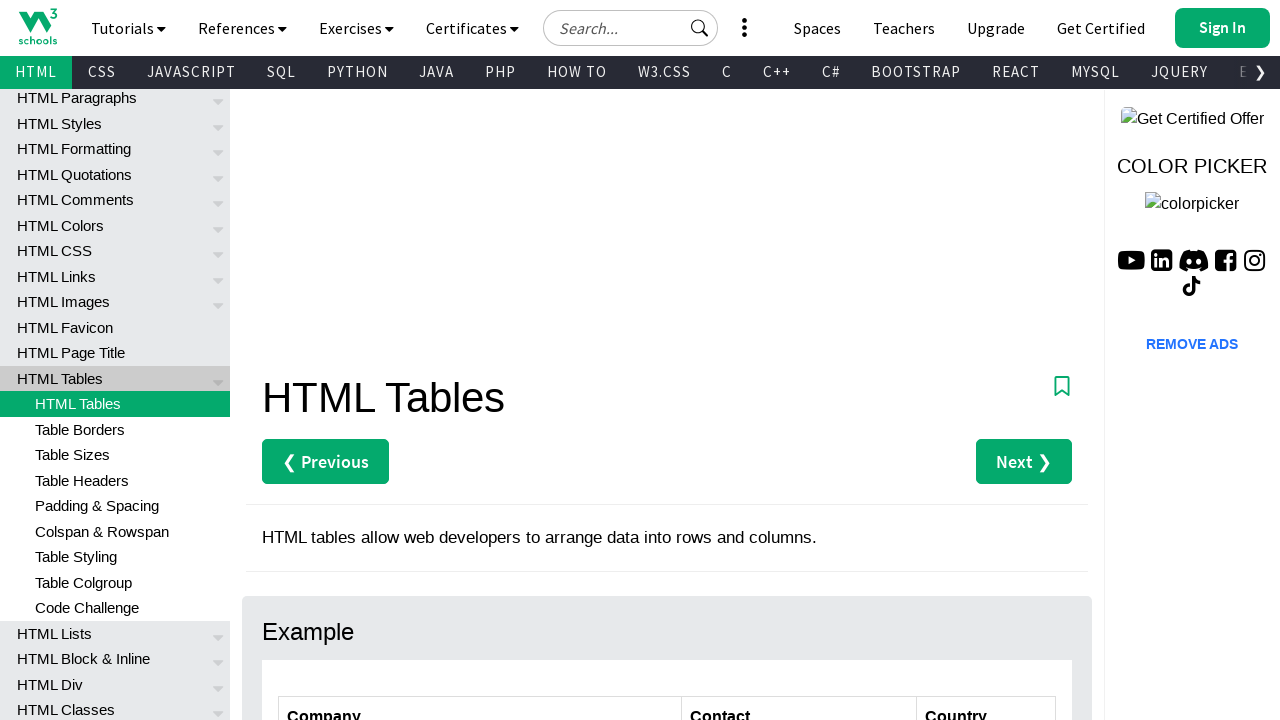

Extracted cell text from row 7, column 3: 'Italy'
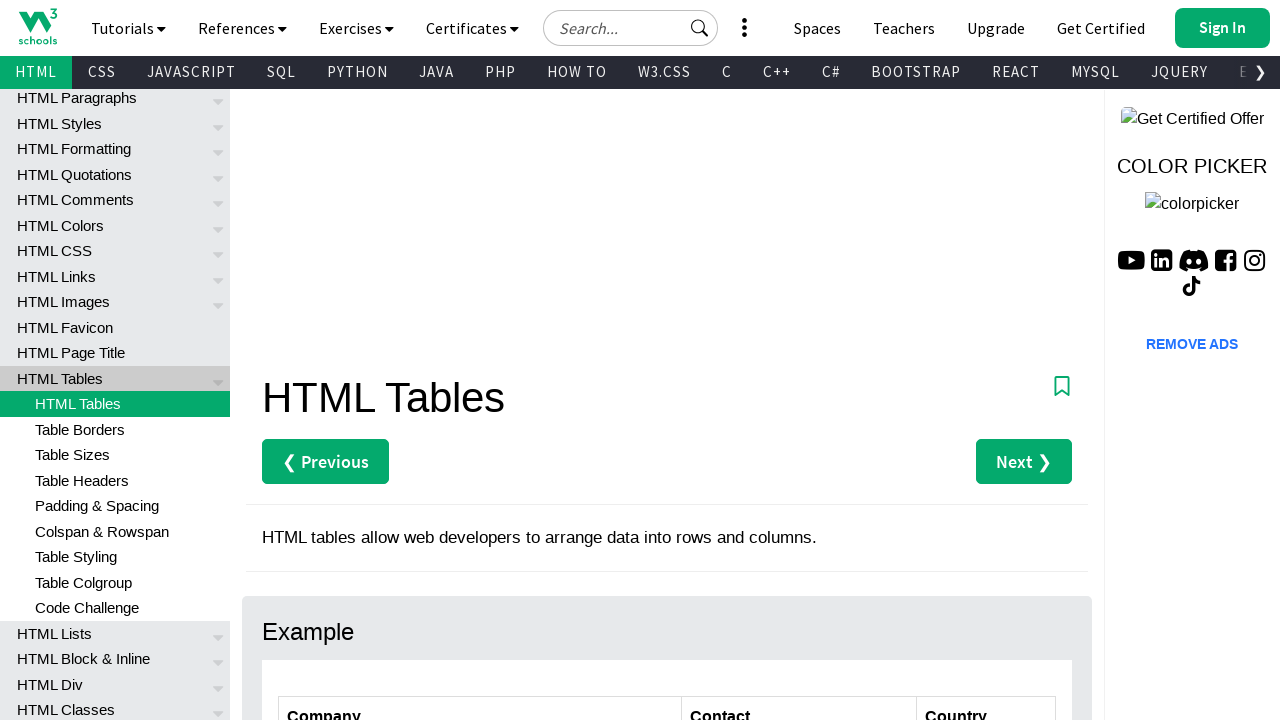

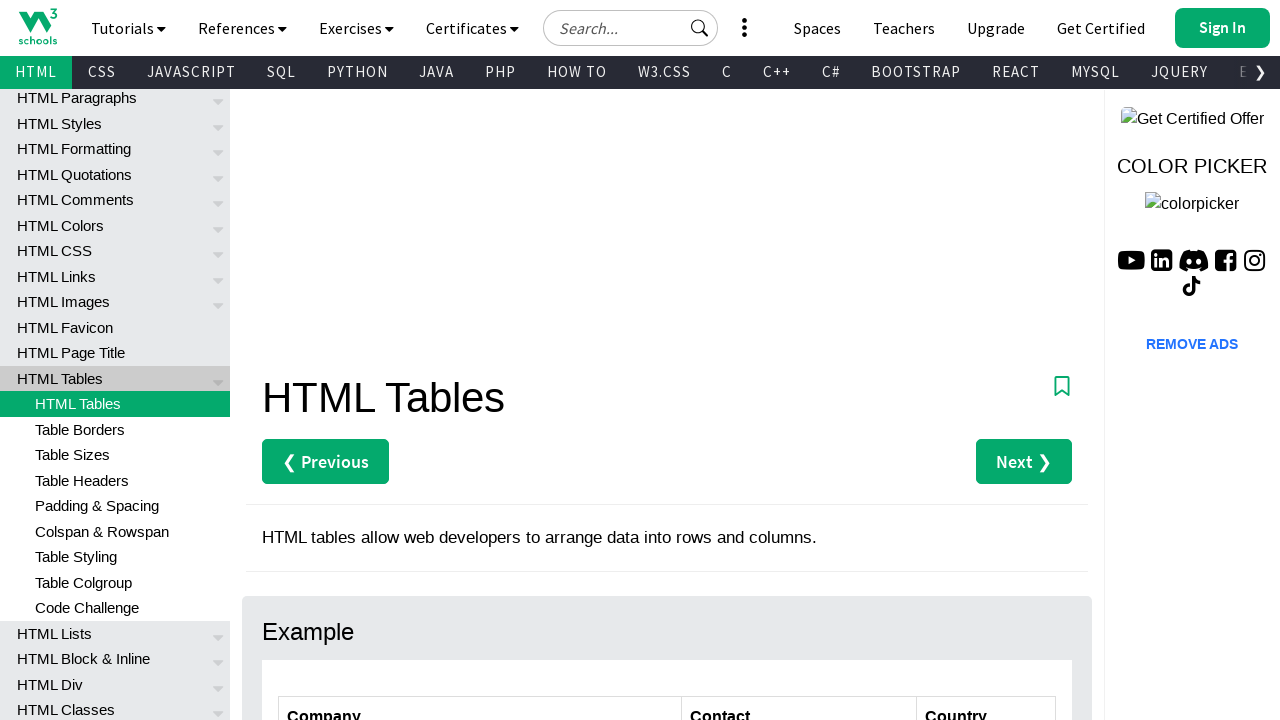